Tests checkbox selection and auto-suggestive dropdown functionality by toggling checkboxes and selecting an option from an auto-complete dropdown

Starting URL: https://rahulshettyacademy.com/dropdownsPractise/

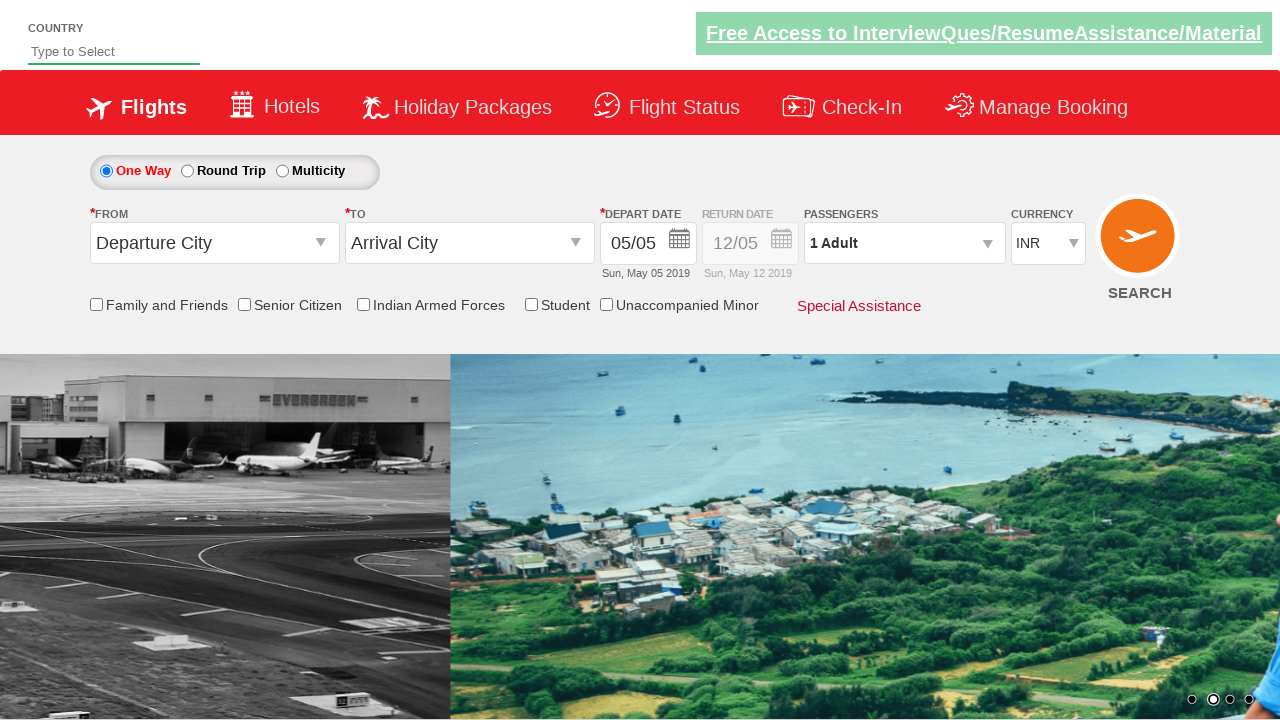

Verified friends and family checkbox is initially unchecked
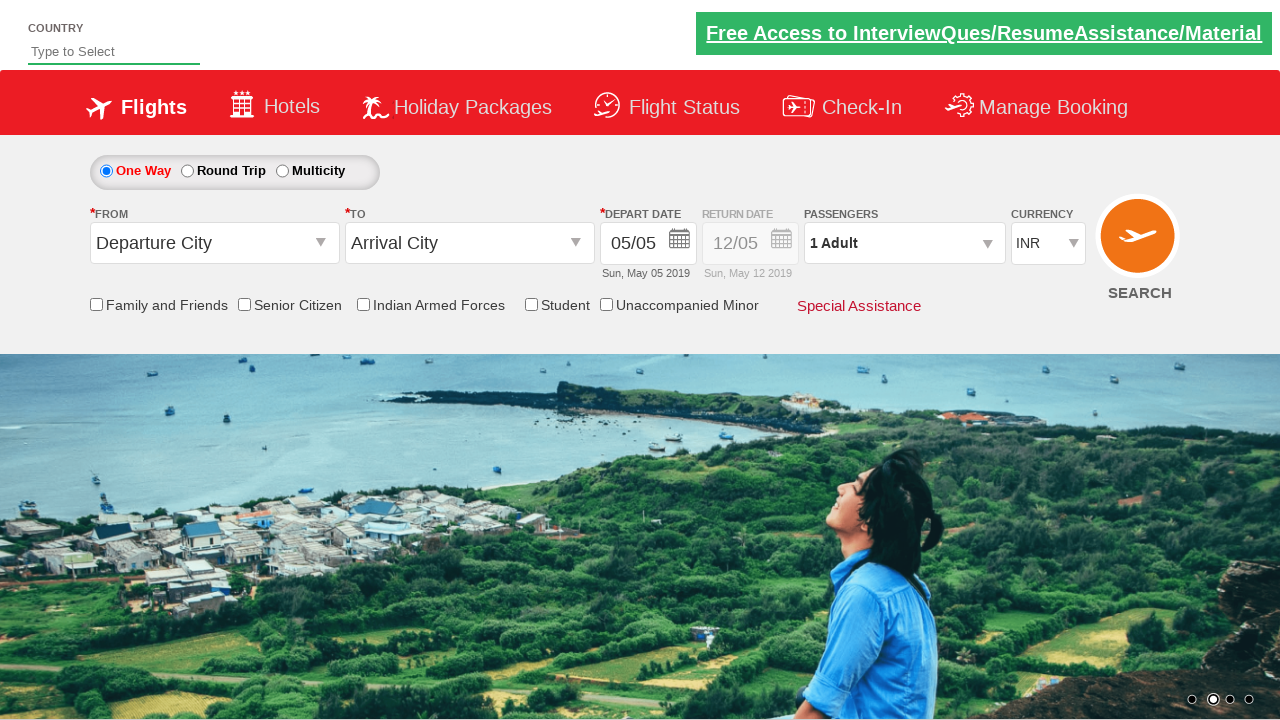

Clicked friends and family checkbox at (96, 304) on #ctl00_mainContent_chk_friendsandfamily
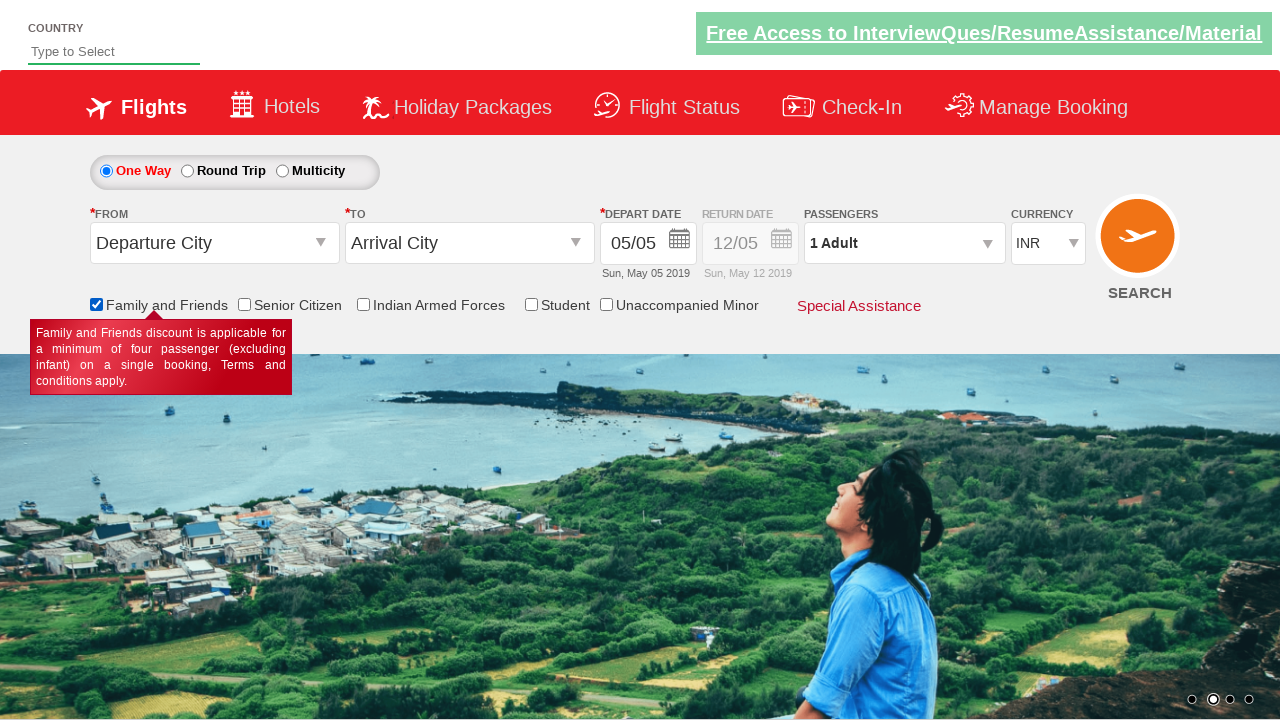

Verified friends and family checkbox is now checked
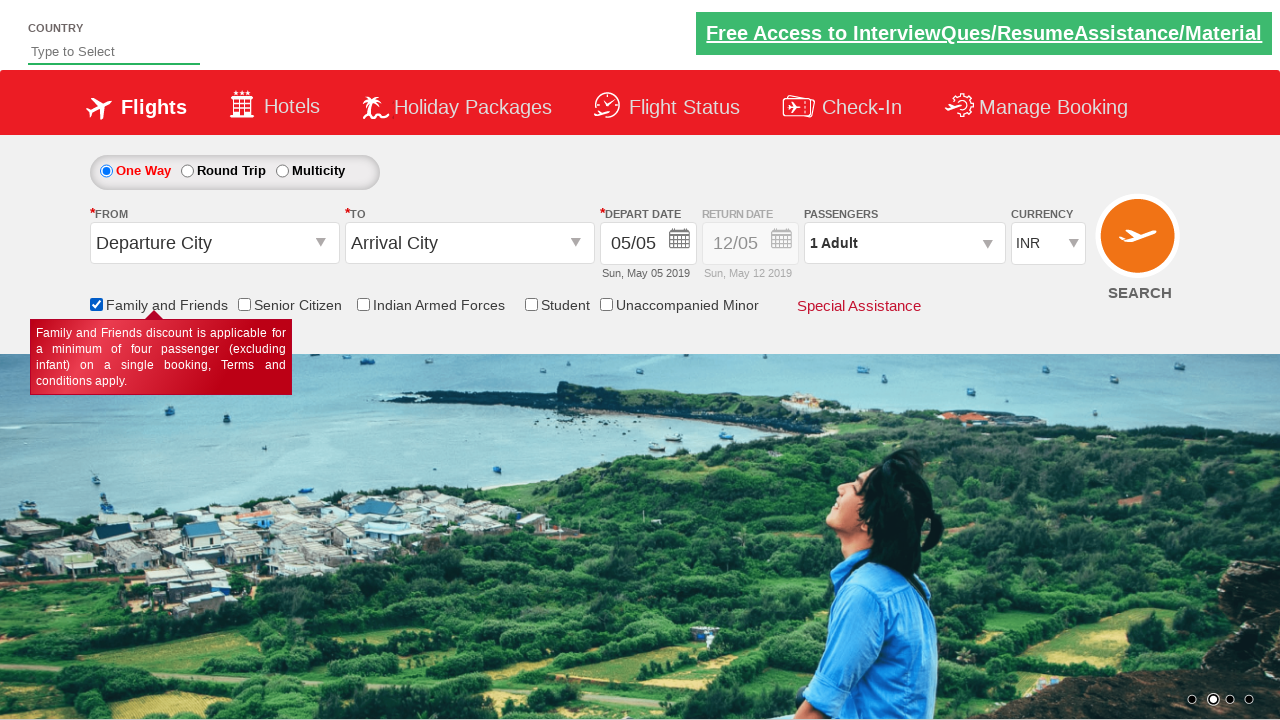

Found 6 total checkboxes on the page
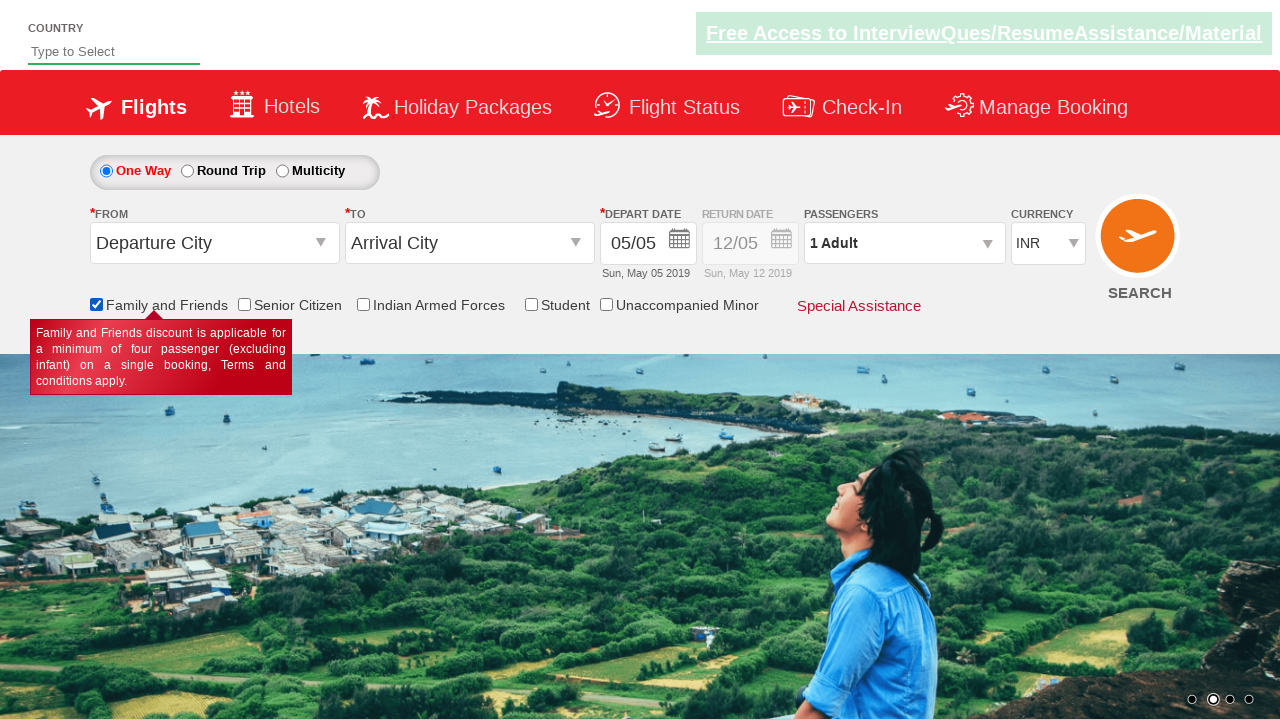

Typed 'chi' in the auto-suggest field on #autosuggest
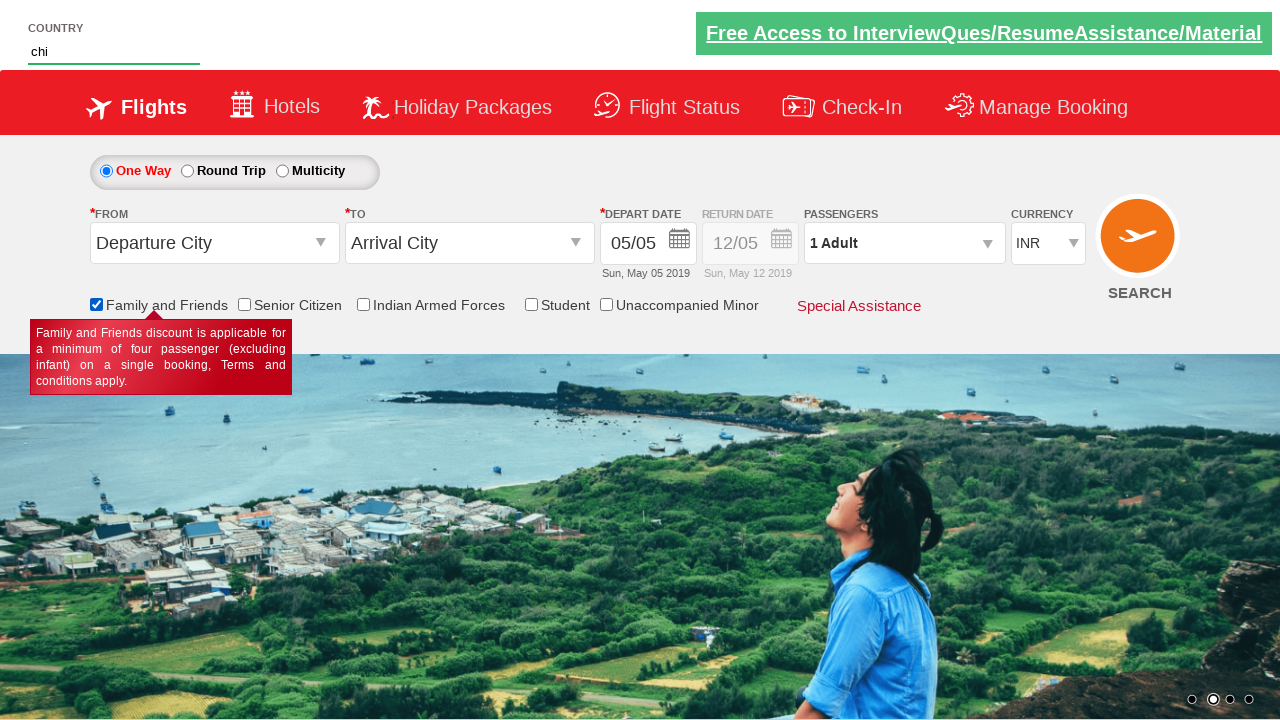

Auto-suggest dropdown options appeared
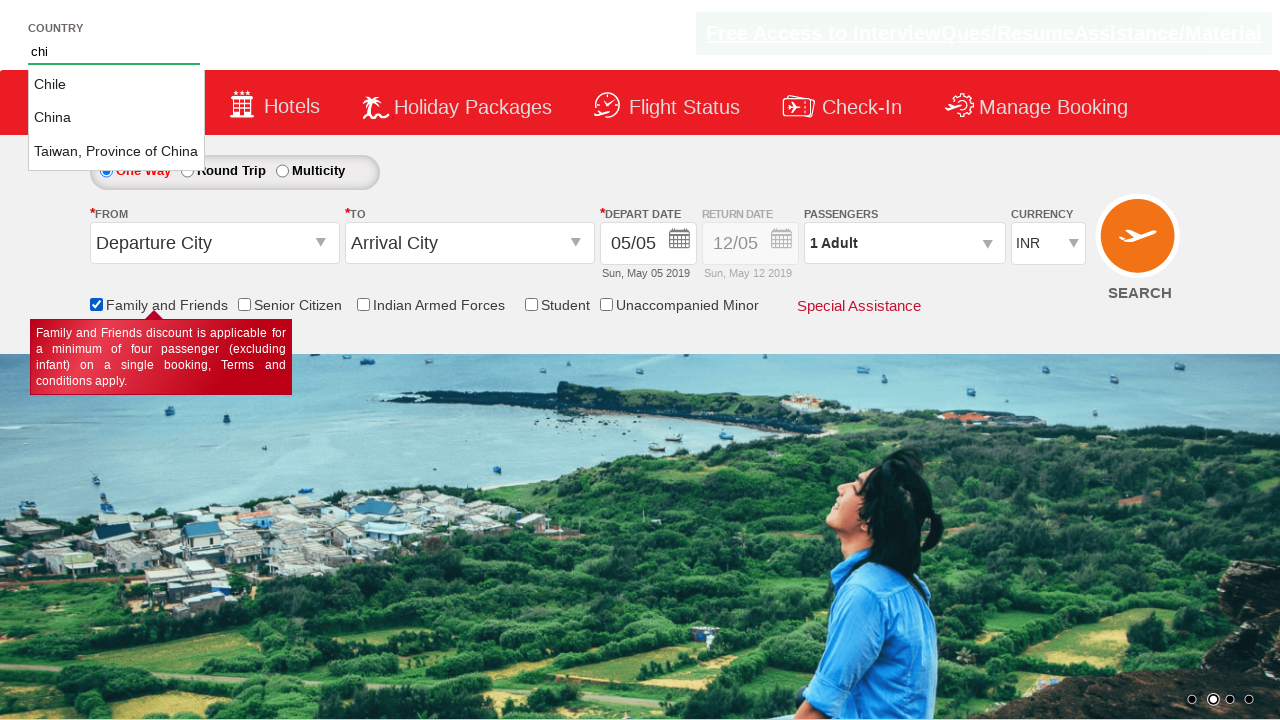

Selected 'China' from the auto-suggest dropdown
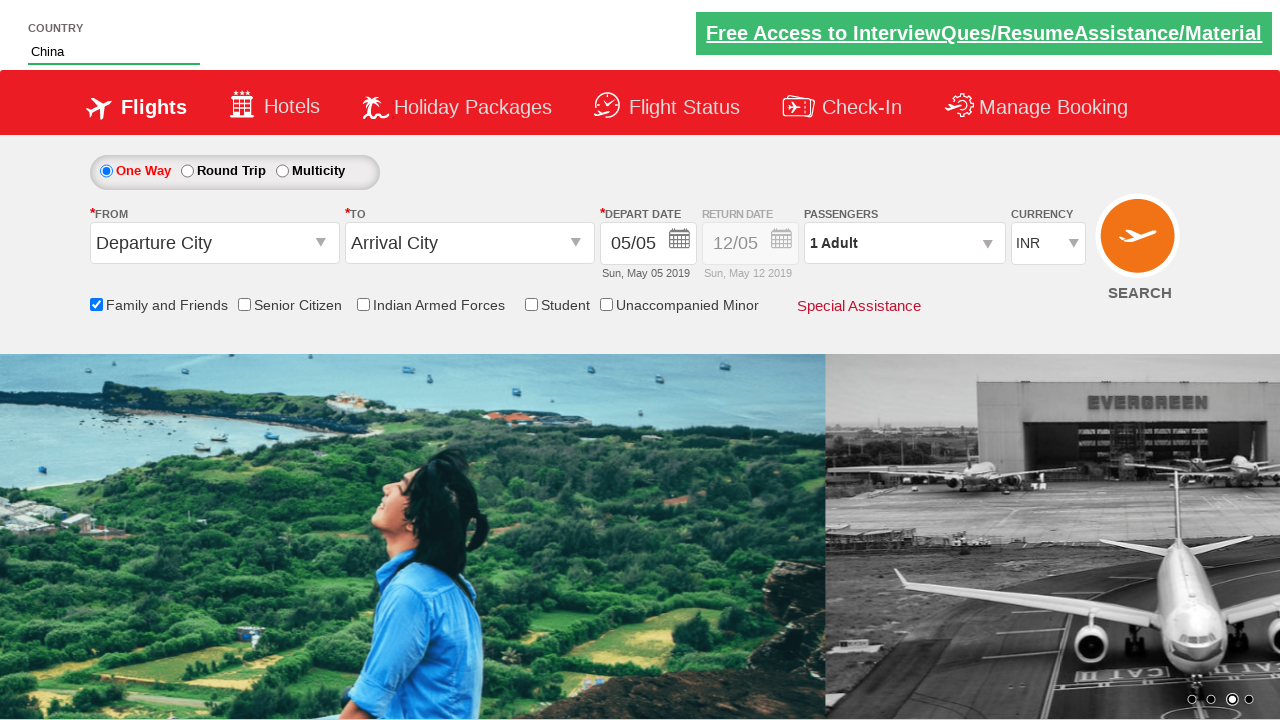

Verified friends and family checkbox remains checked after dropdown selection
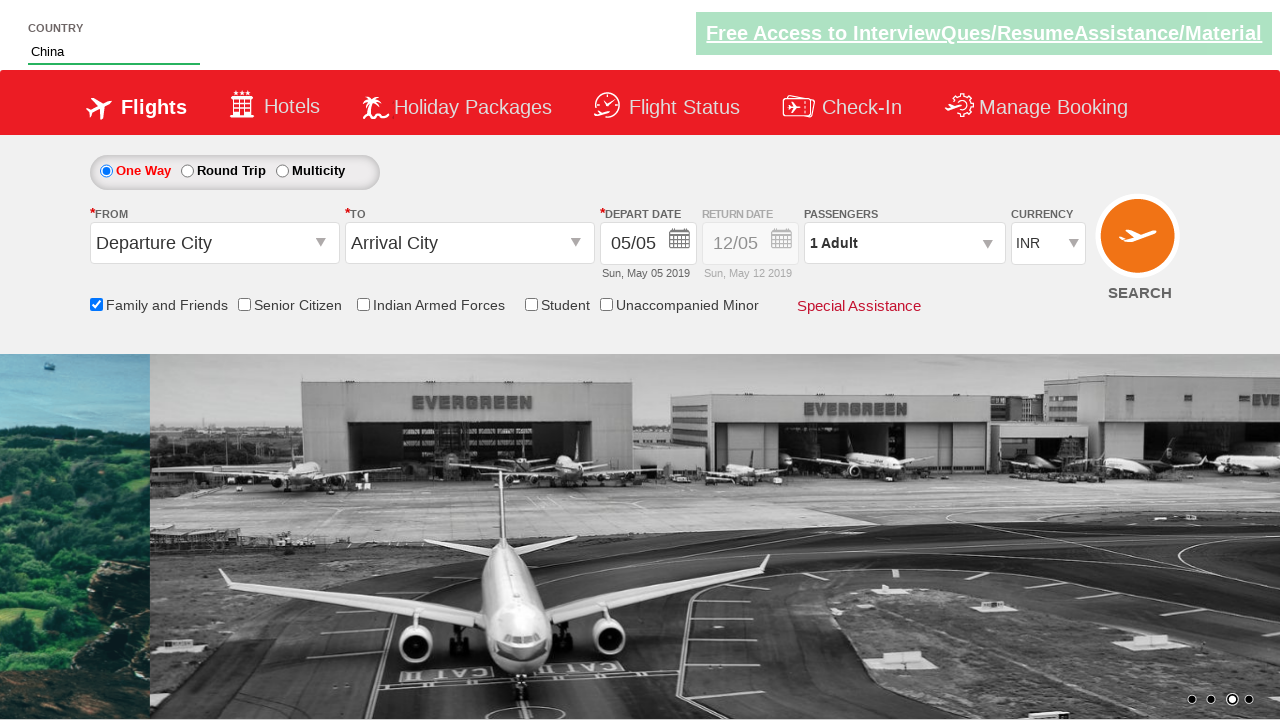

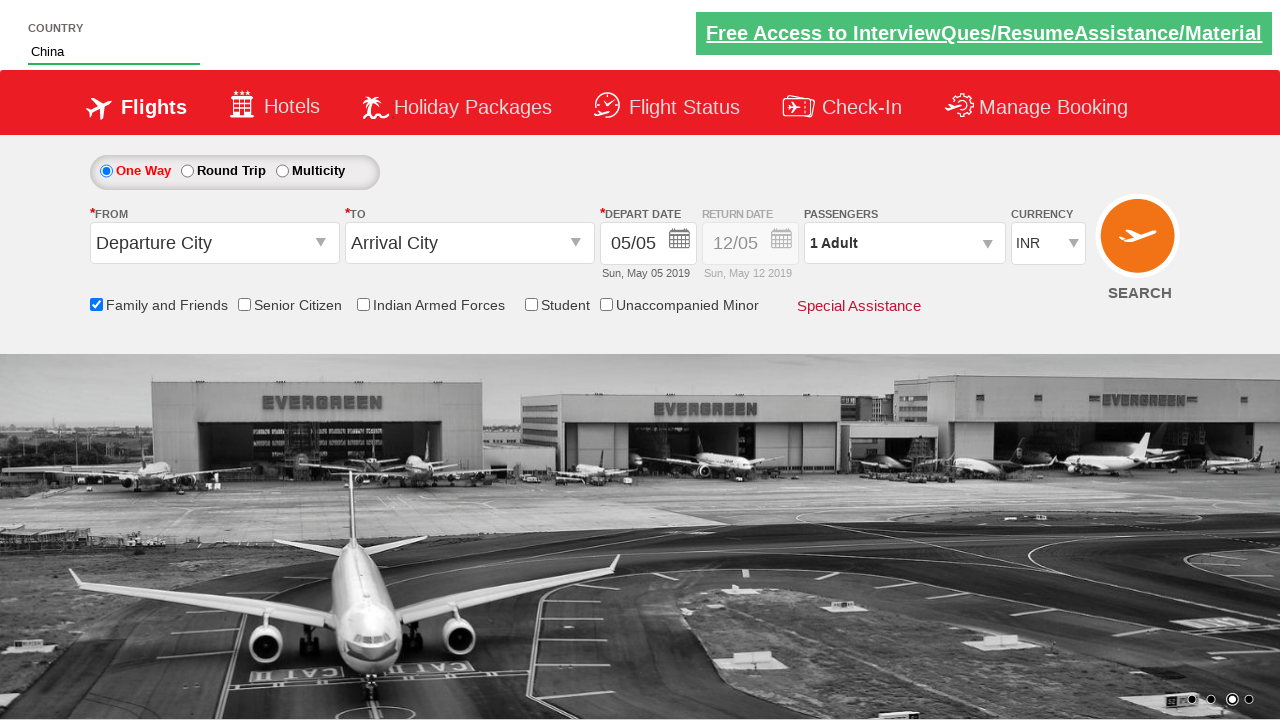